Tests opening a link in a new tab and switching between browser windows

Starting URL: https://rahulshettyacademy.com/AutomationPractice/

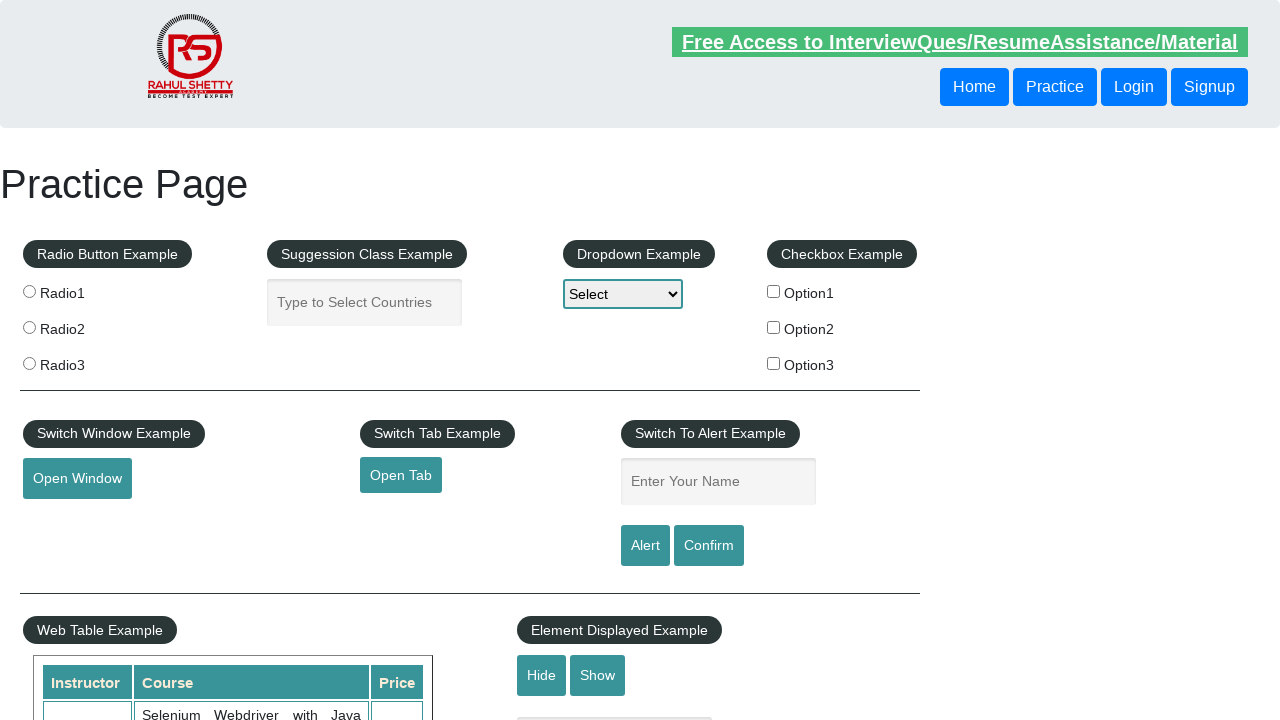

Clicked link with id 'opentab' to open in new tab at (401, 475) on xpath=//a[@id='opentab']
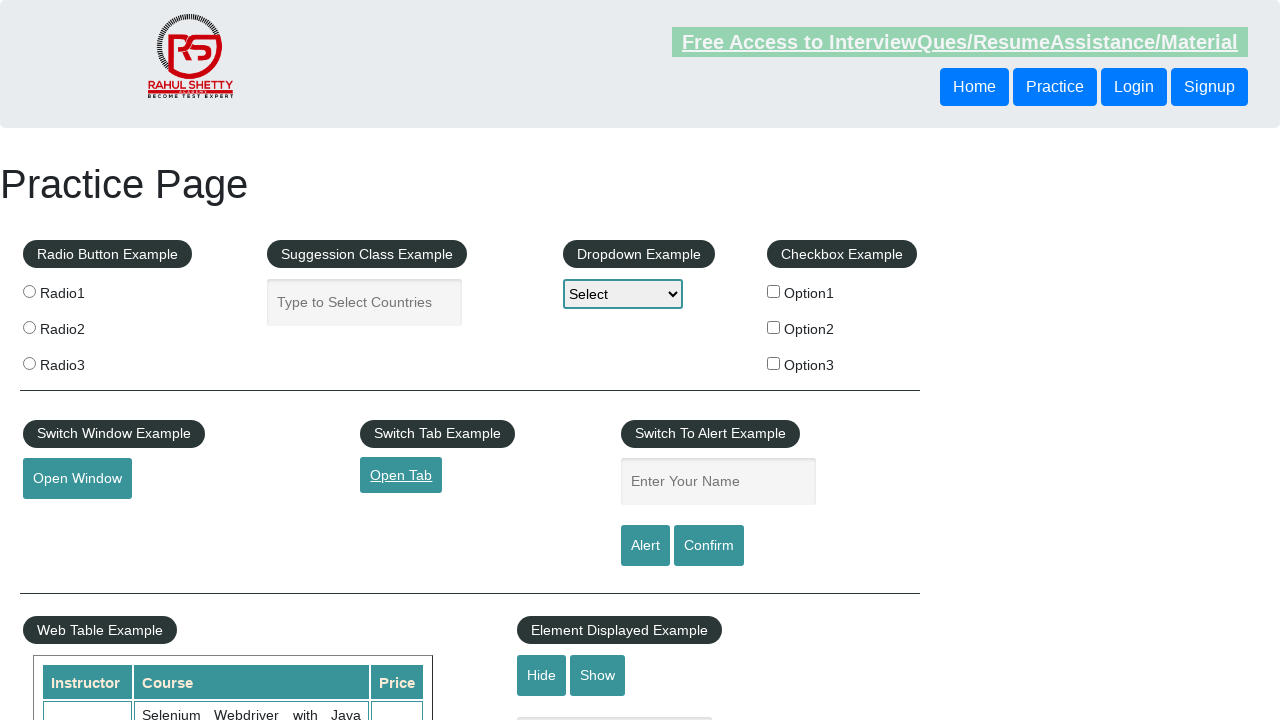

New tab page loaded
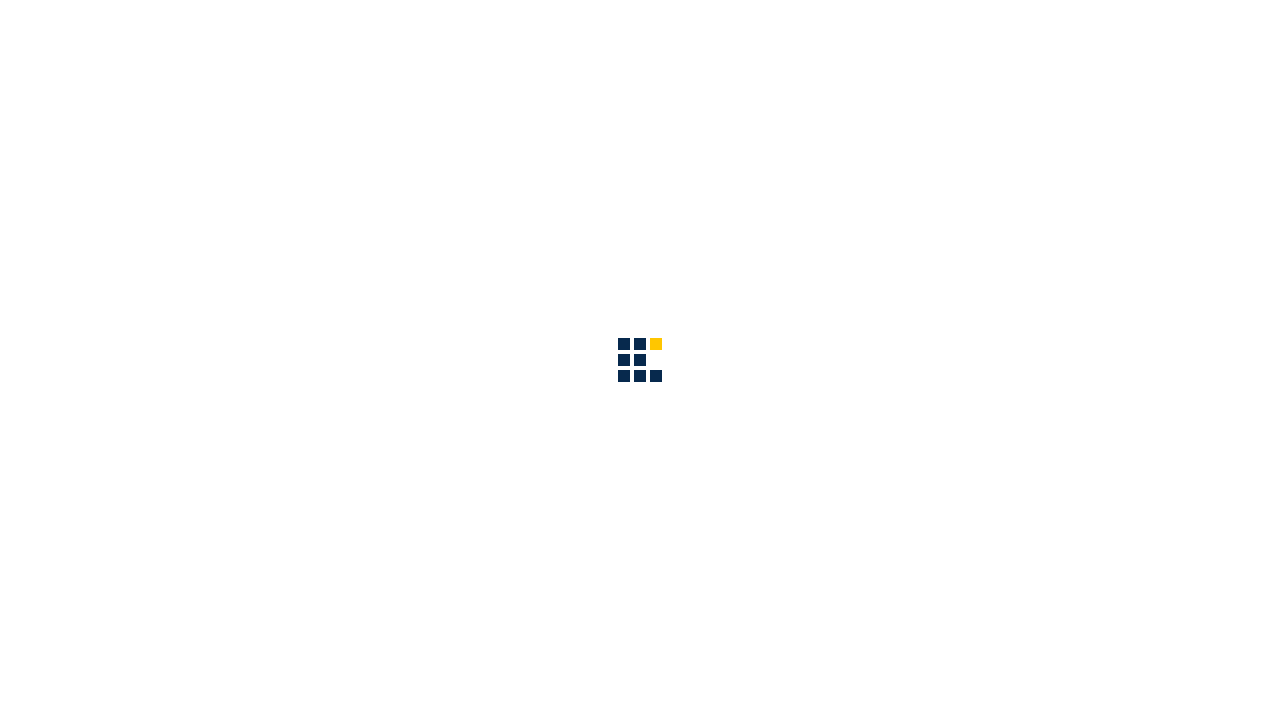

Original tab page is ready
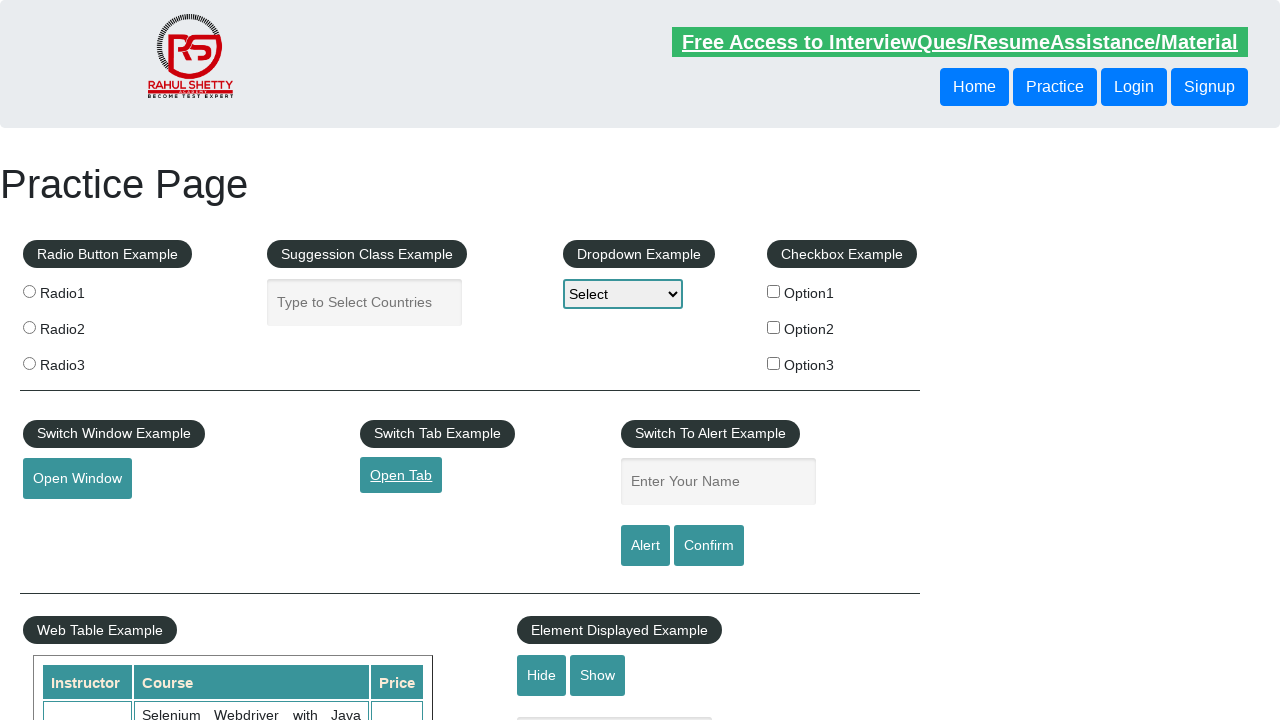

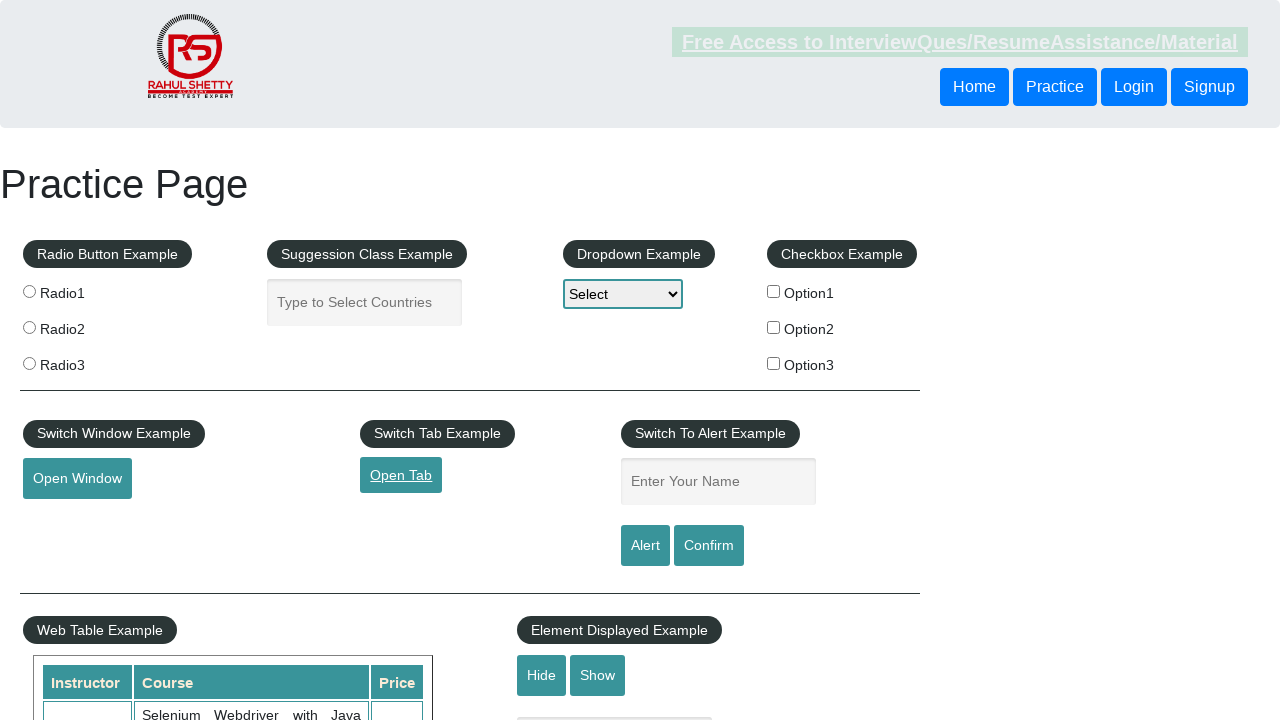